Tests dynamic dropdown functionality on a flight booking practice page by selecting origin (Mumbai/BOM) and destination (Hyderabad/HYD) airports from dropdown menus

Starting URL: https://rahulshettyacademy.com/dropdownsPractise/

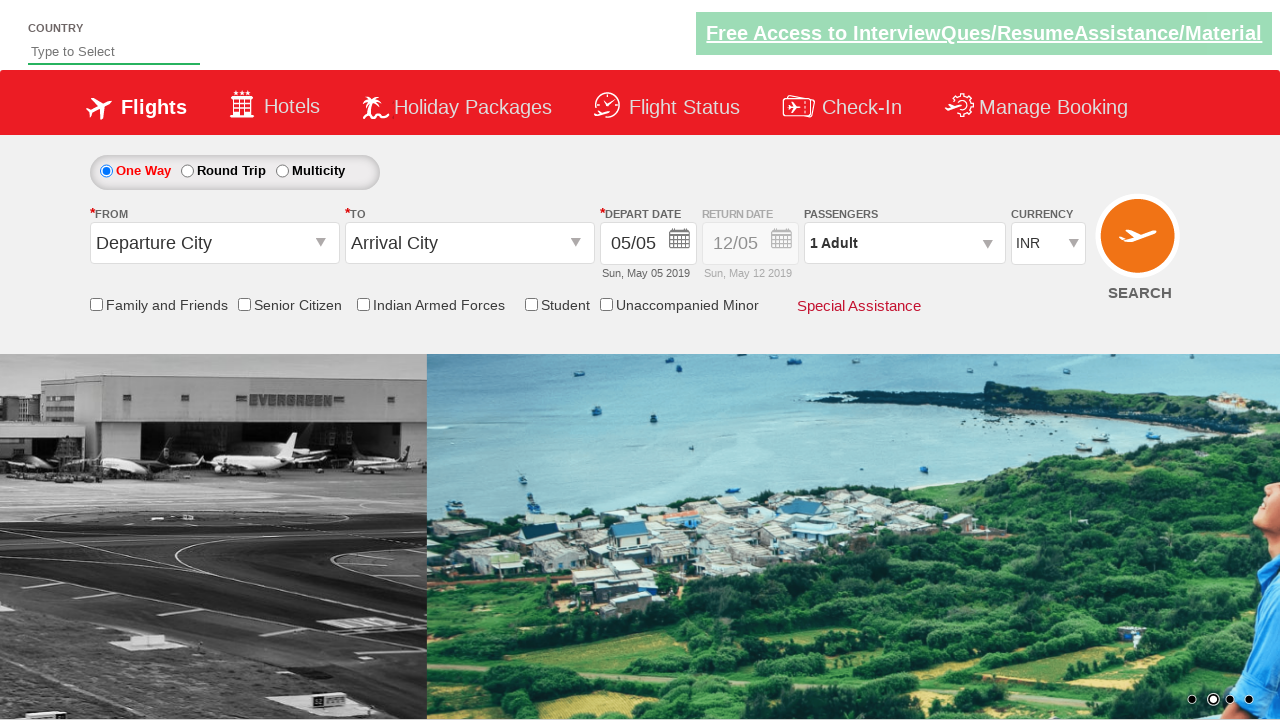

Origin station dropdown input became visible
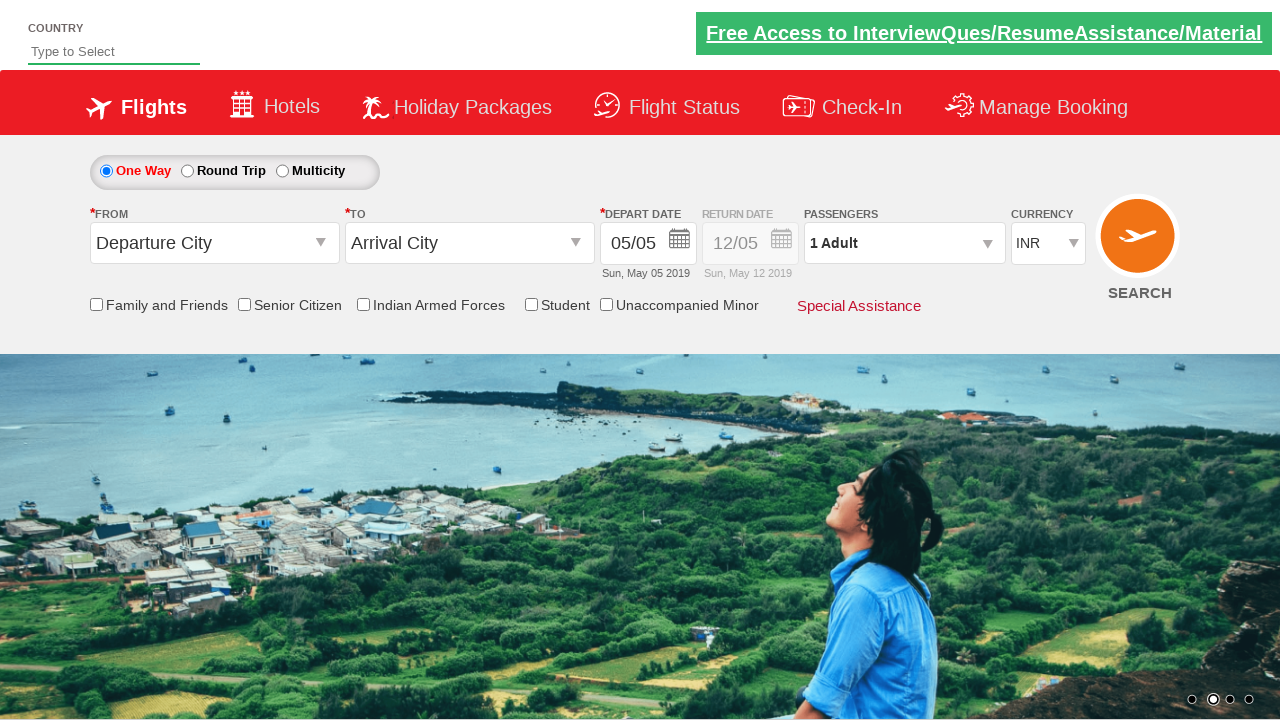

Clicked origin station dropdown to open it at (214, 243) on input#ctl00_mainContent_ddl_originStation1_CTXT
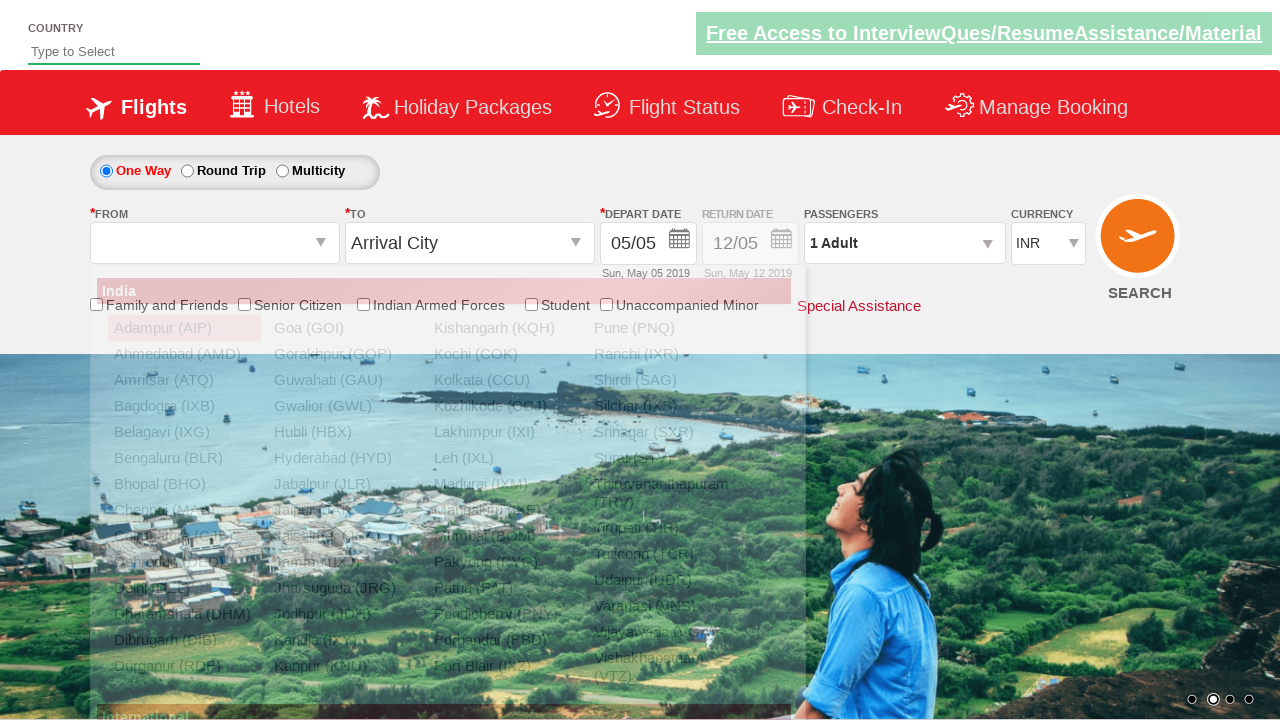

Mumbai (BOM) option appeared in origin dropdown
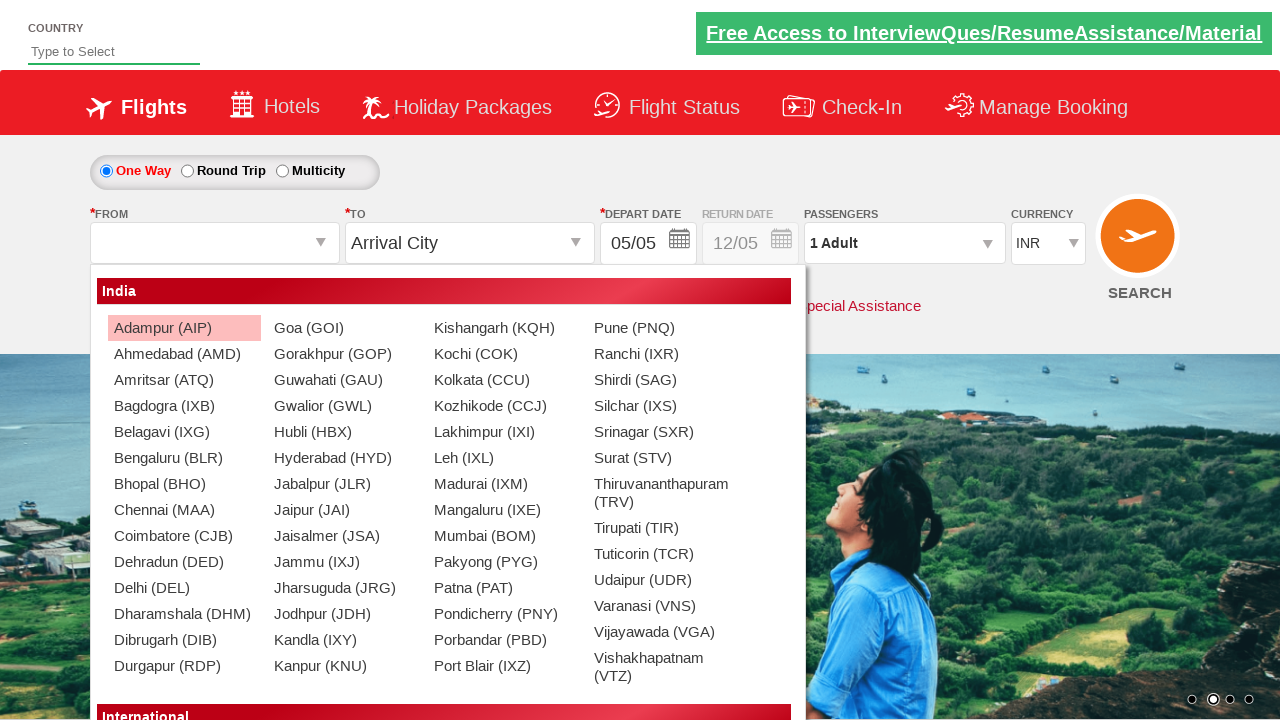

Selected Mumbai (BOM) as origin airport at (504, 536) on a[value='BOM']
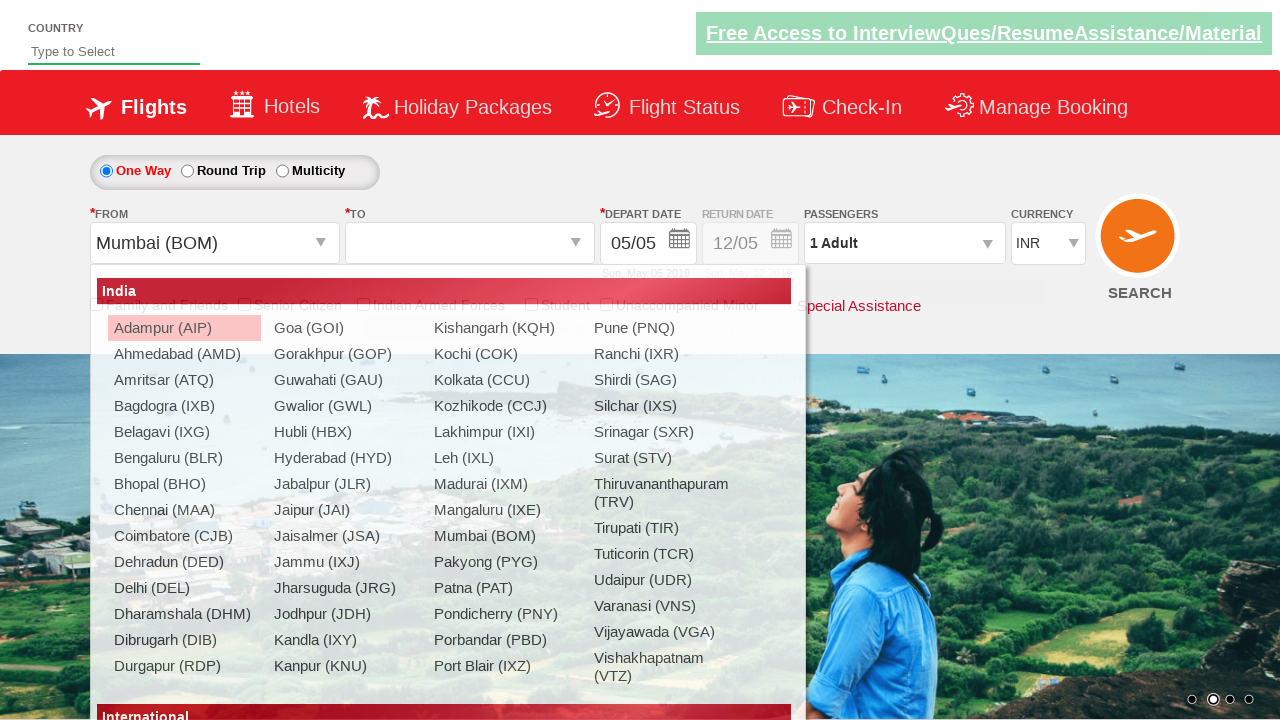

Hyderabad (HYD) option appeared in destination dropdown
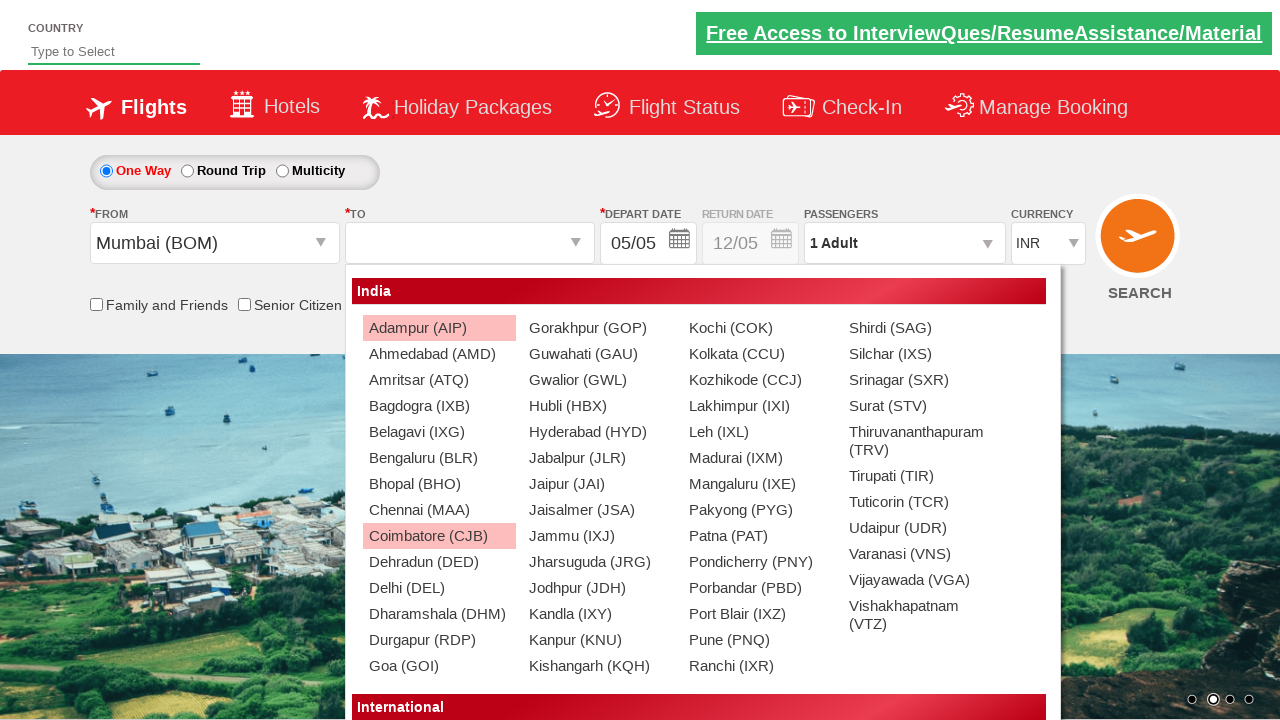

Selected Hyderabad (HYD) as destination airport at (599, 432) on div#ctl00_mainContent_ddl_destinationStation1_CTNR a[value='HYD']
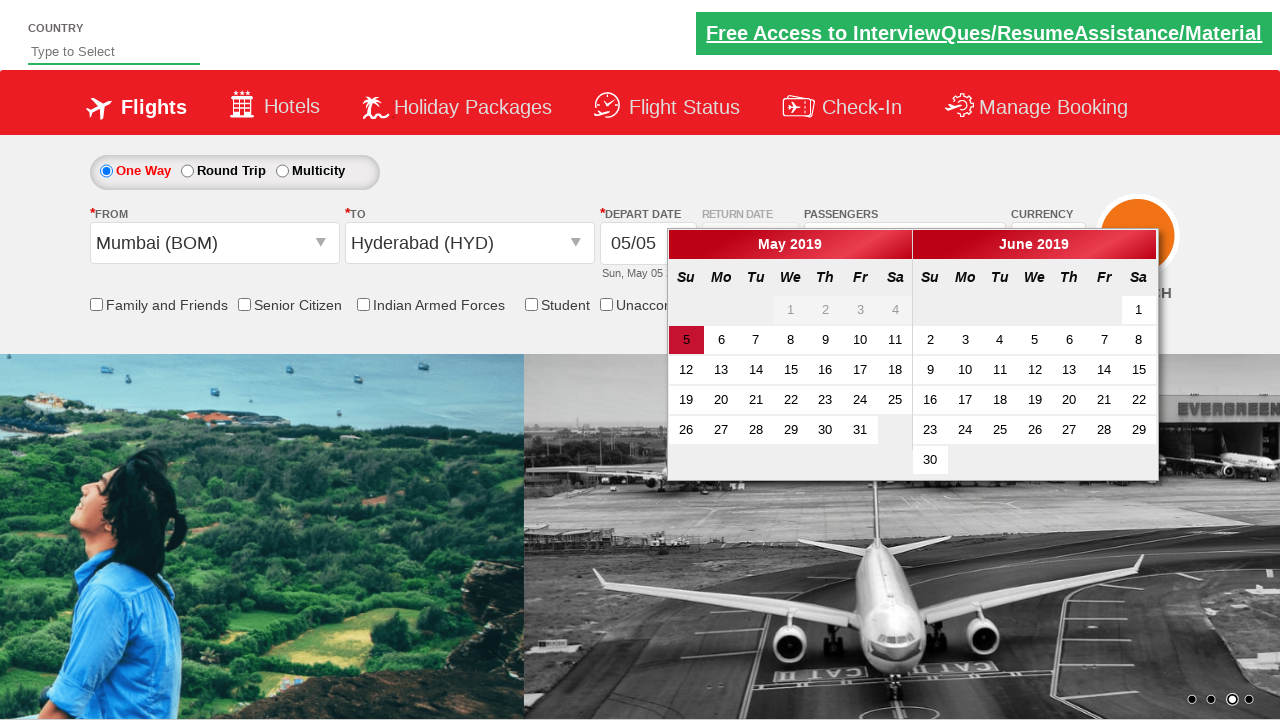

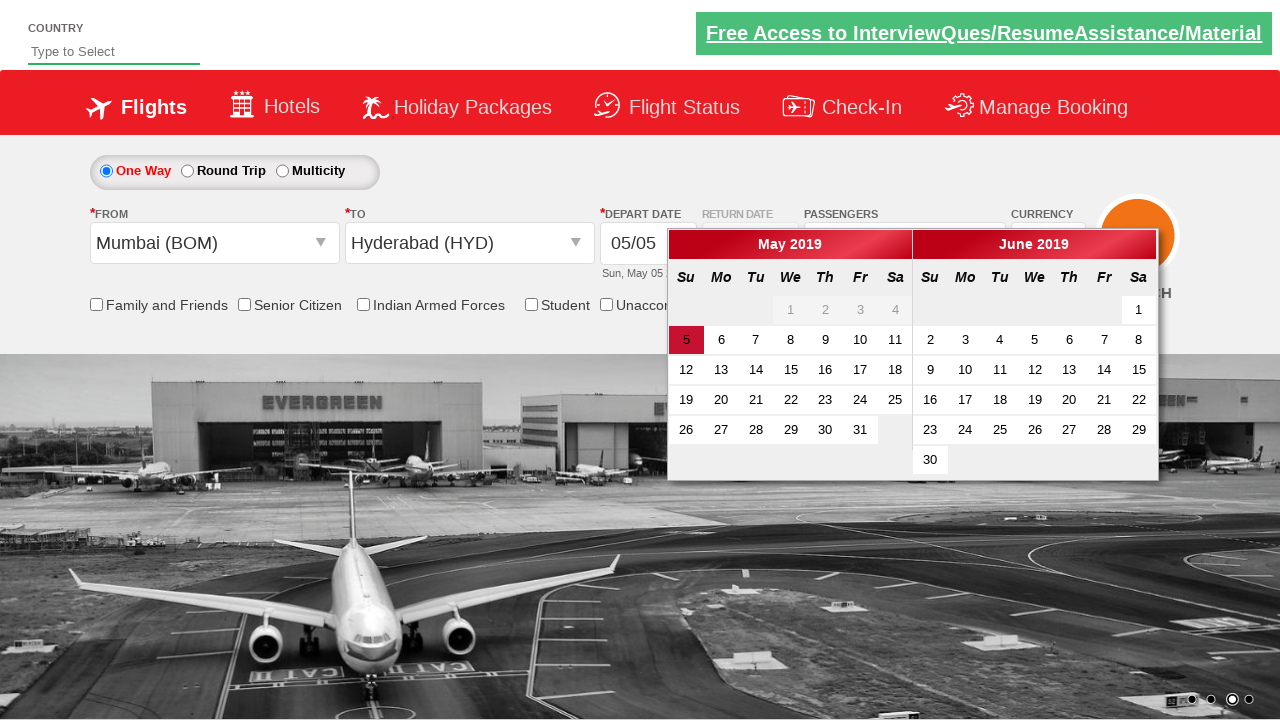